Tests the search filter functionality by entering "Rice" in the search field and verifying that the filtered results match the expected count

Starting URL: https://rahulshettyacademy.com/seleniumPractise/#/offers

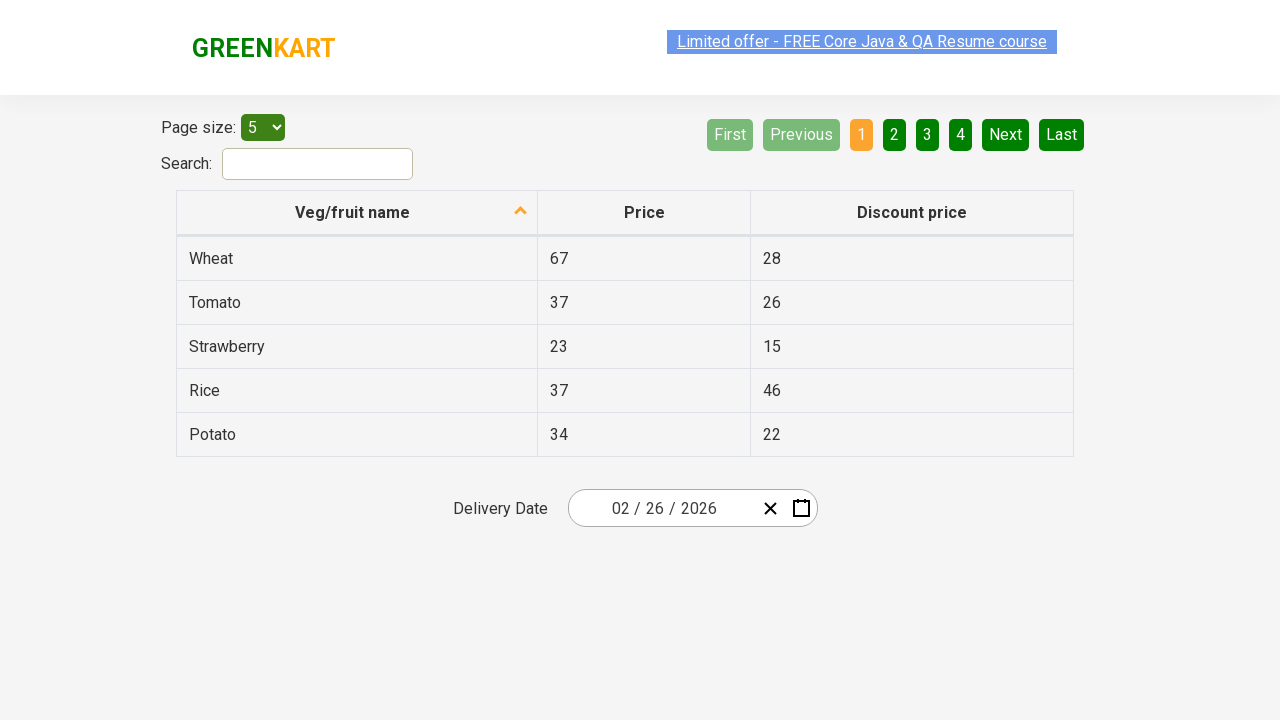

Entered 'Rice' in the search field on input#search-field
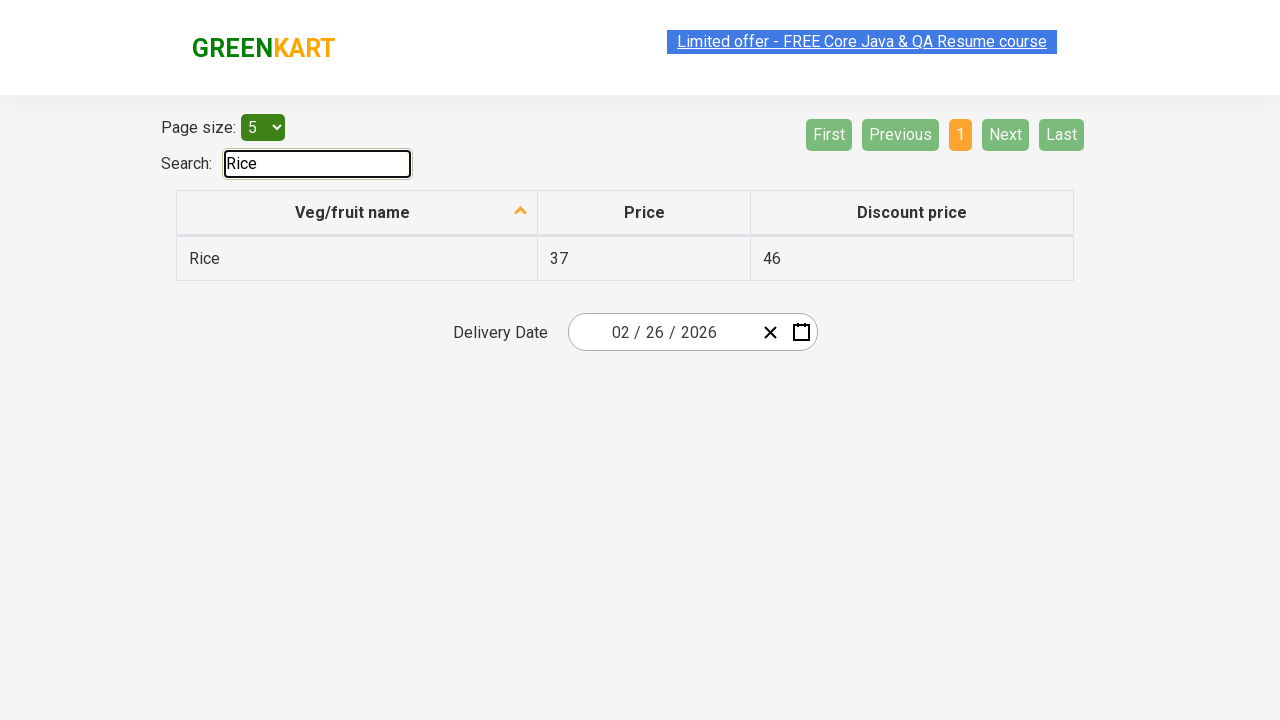

Waited for table to update with filtered results
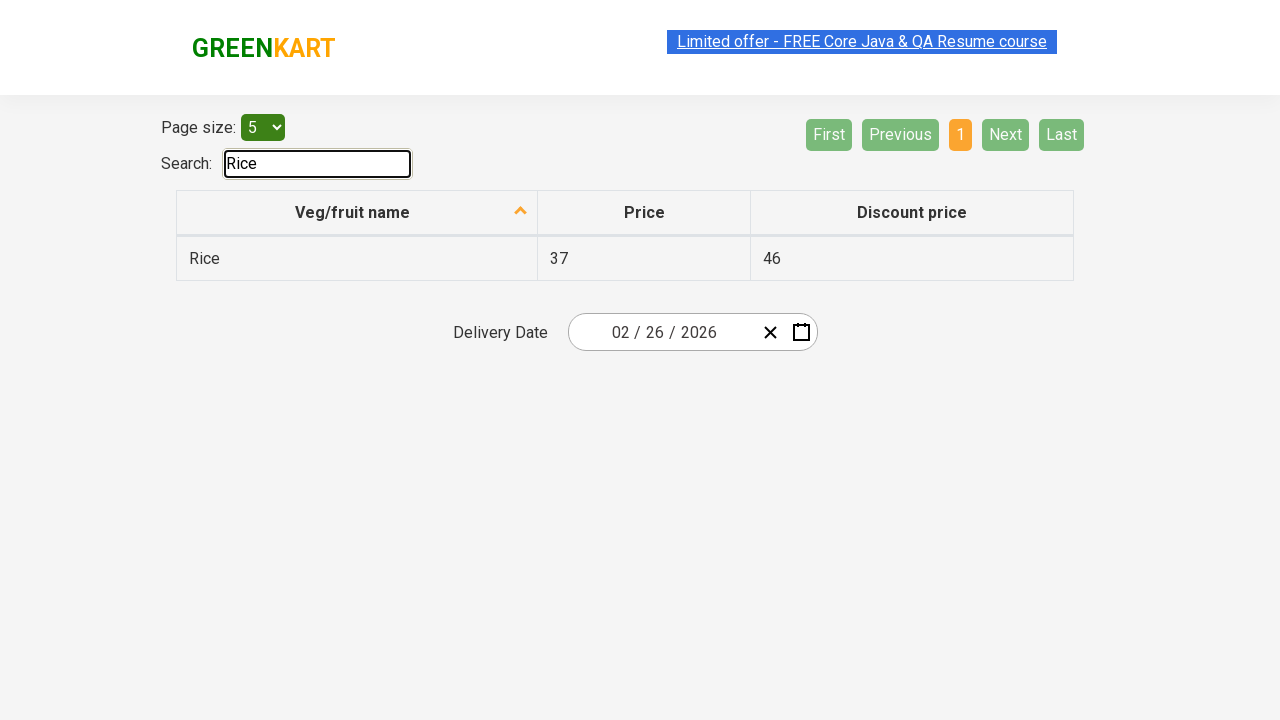

Retrieved 1 filtered result elements
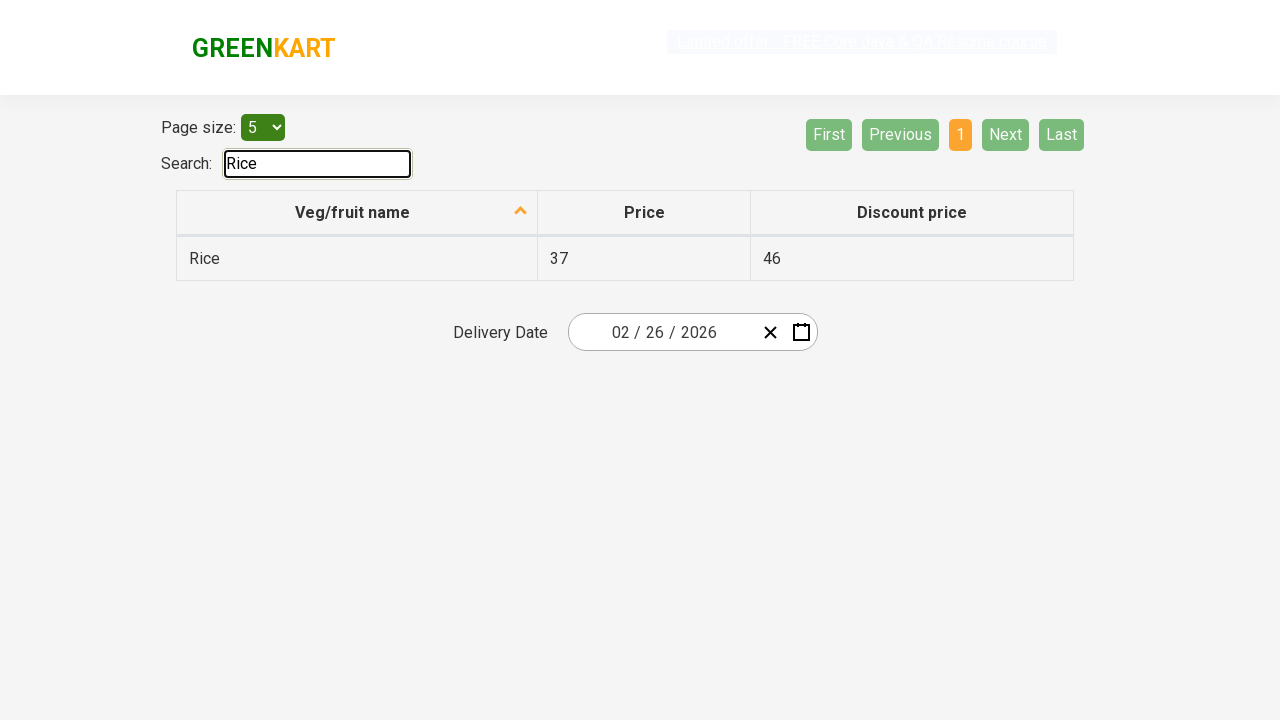

Verified filtered result contains 'Rice': Rice
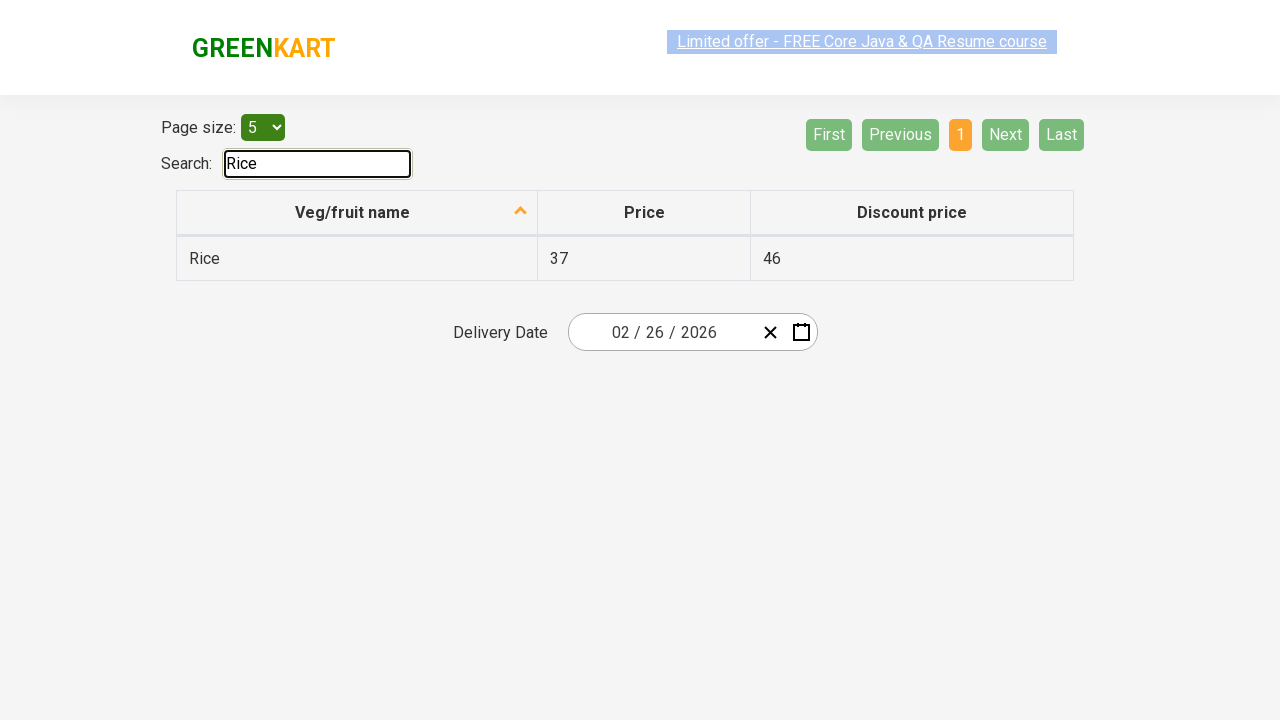

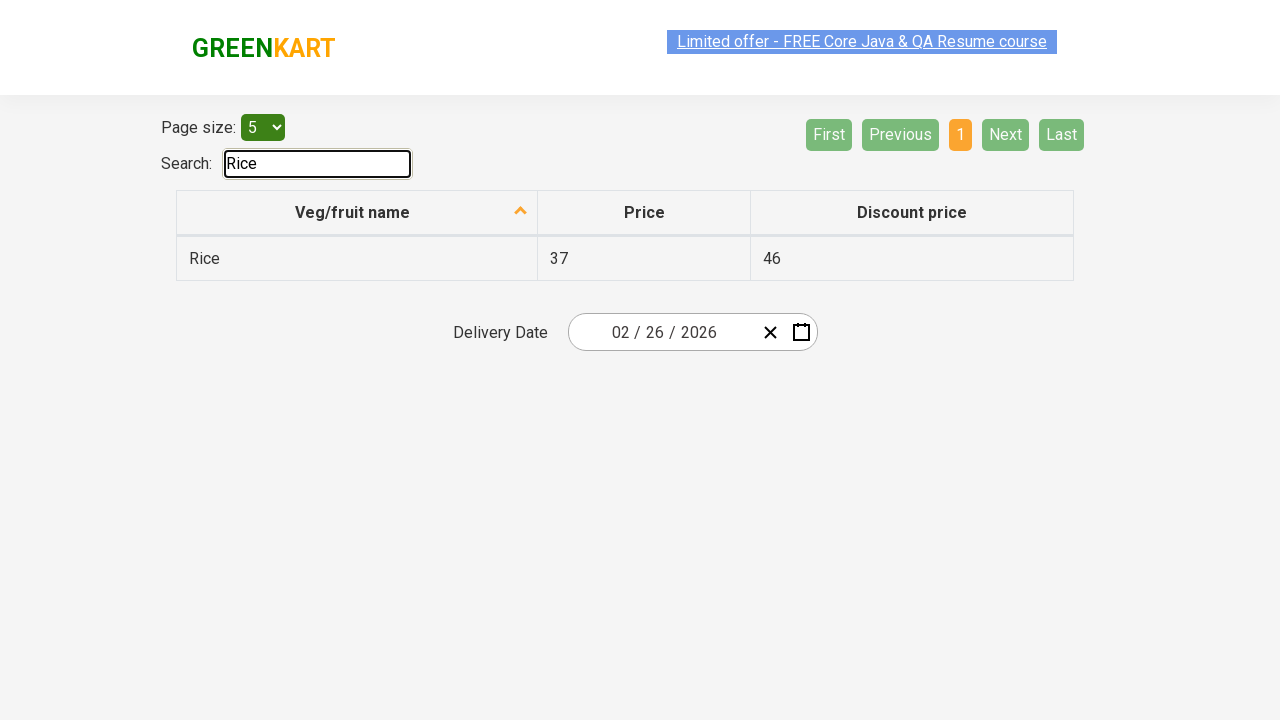